Tests window handling functionality by opening a new window, switching between windows, and closing them

Starting URL: https://www.leafground.com/window.xhtml

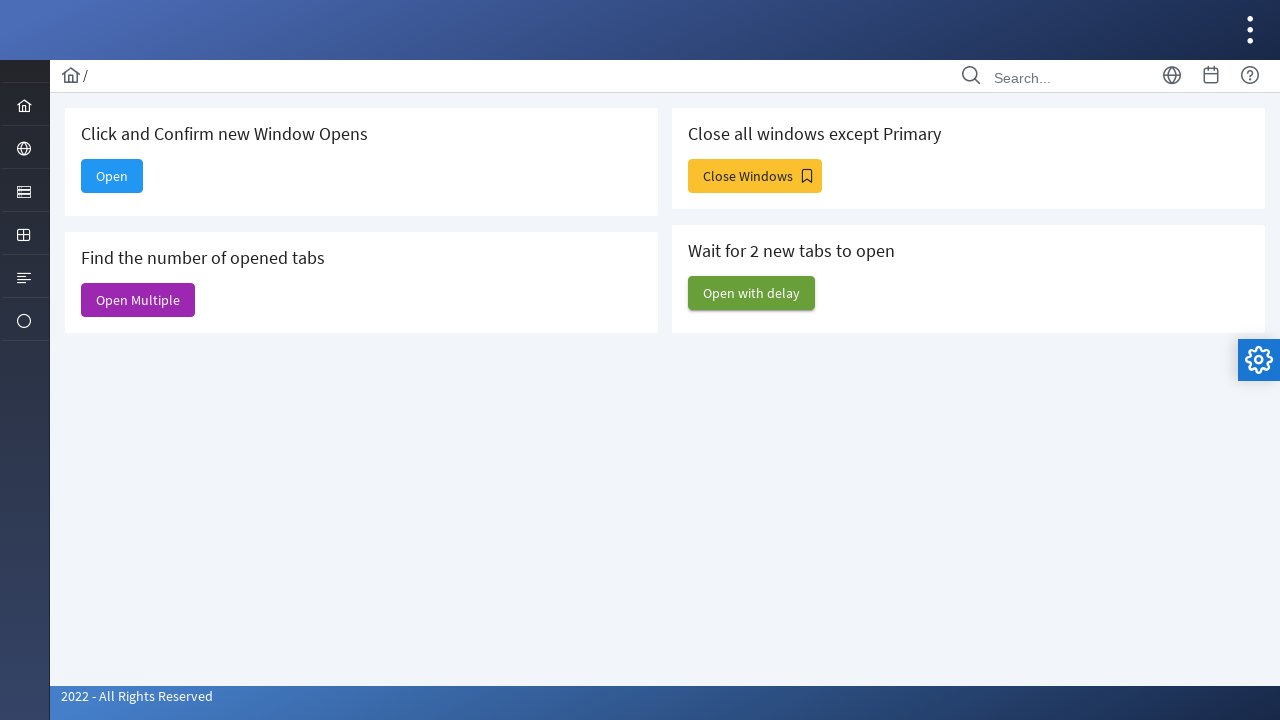

Clicked Open button to open a new window at (112, 176) on xpath=//span[text()='Open']
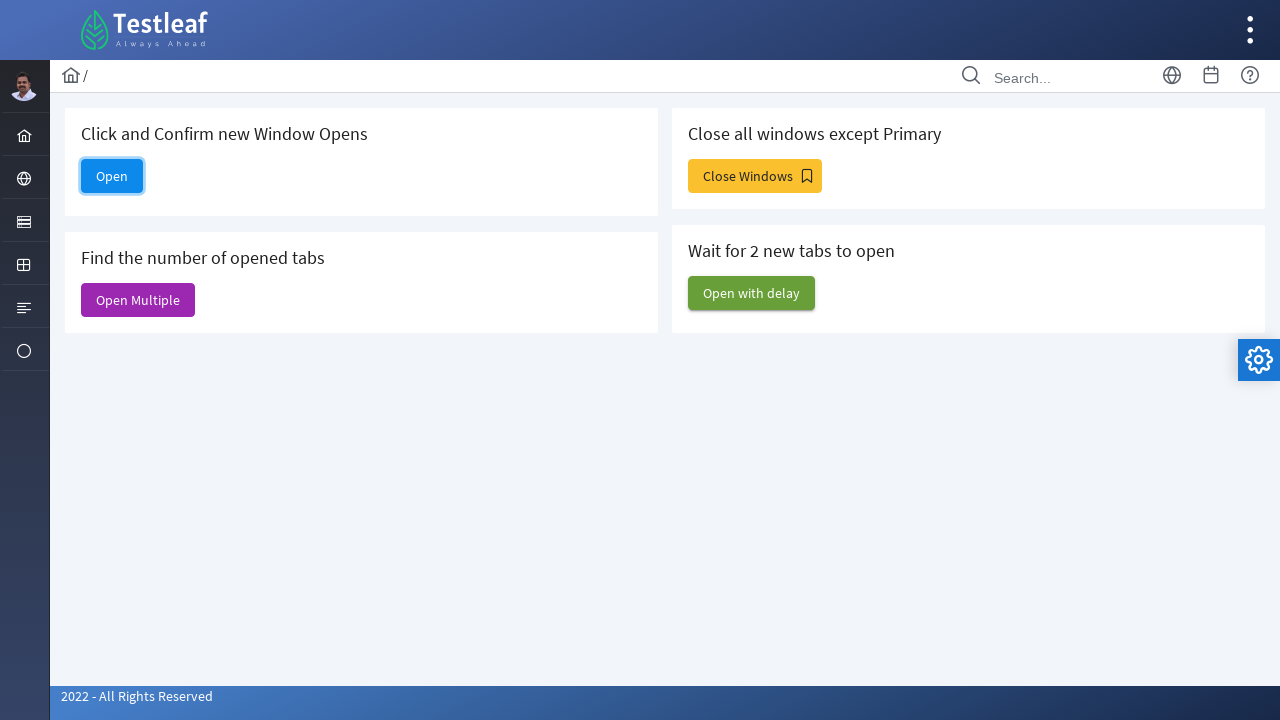

New window opened and captured
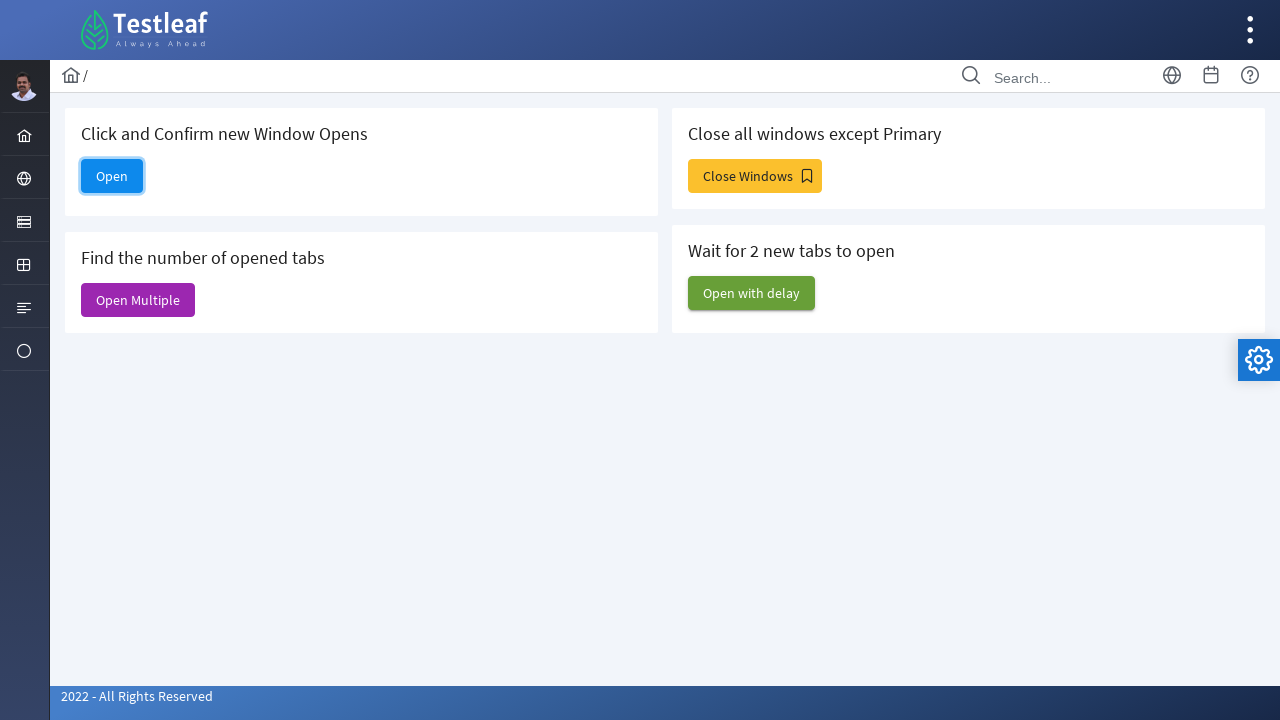

Retrieved new window title: 
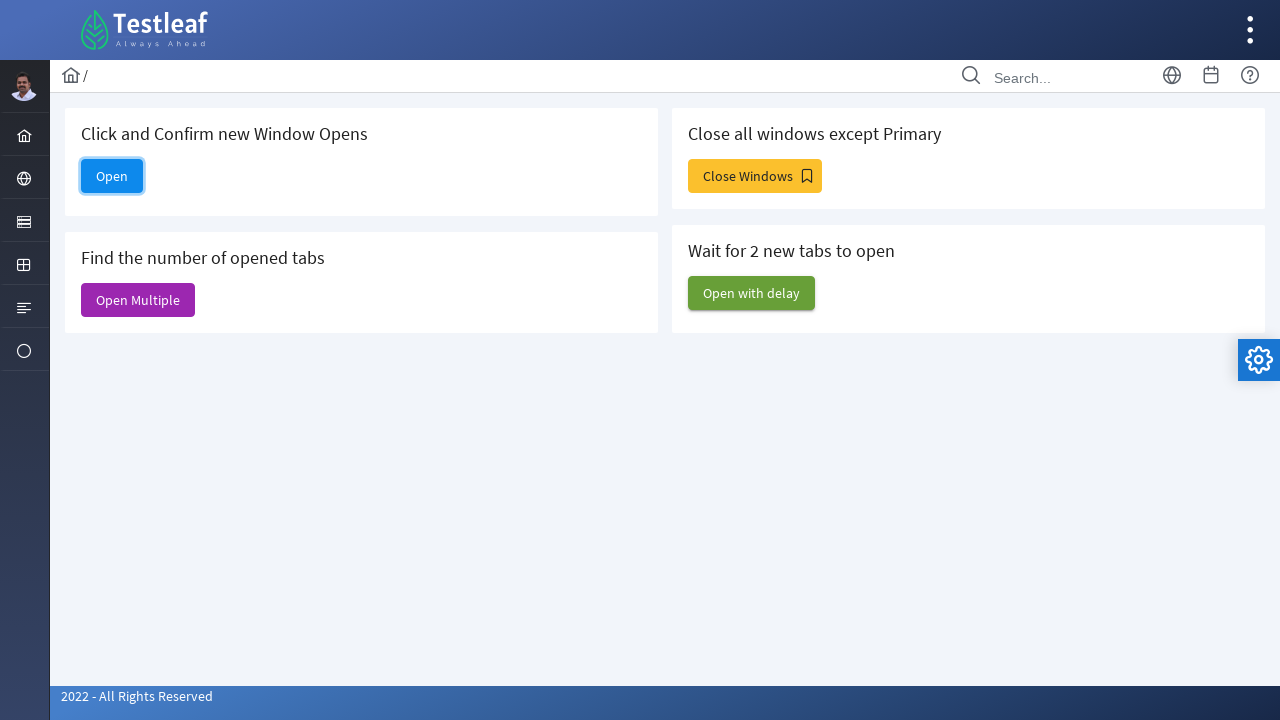

Closed the new window
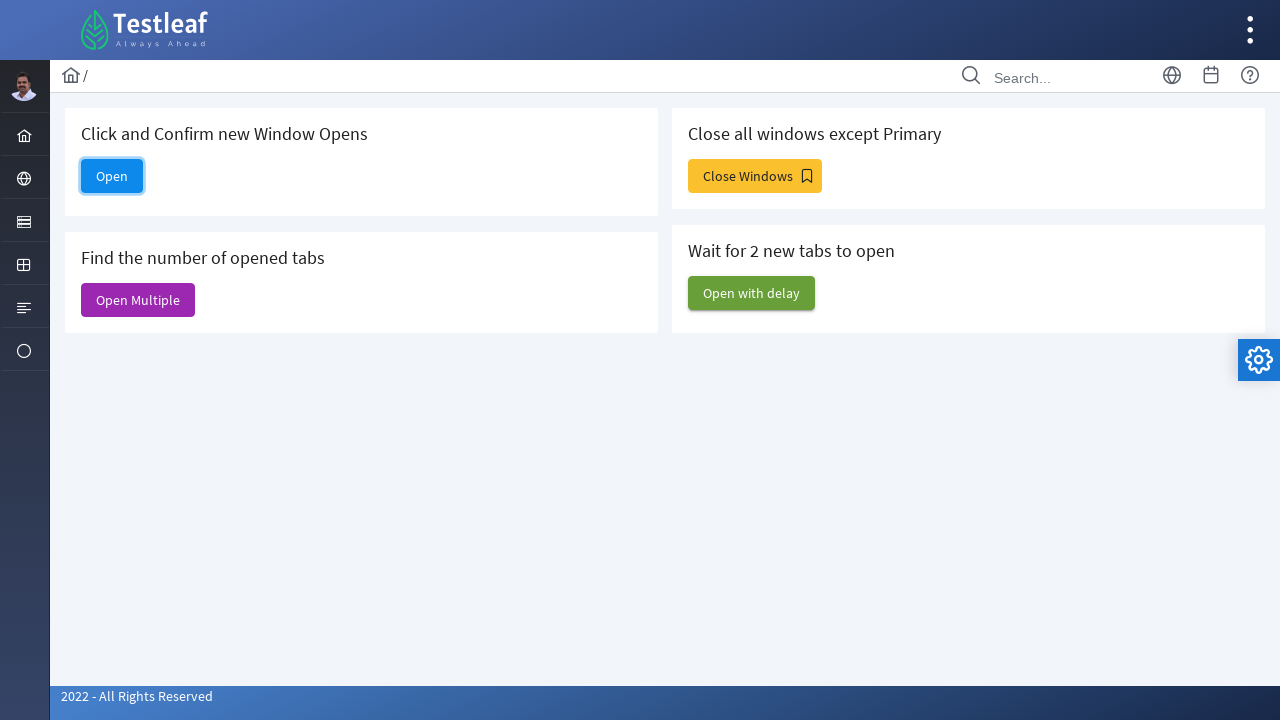

Verified original window title: Window
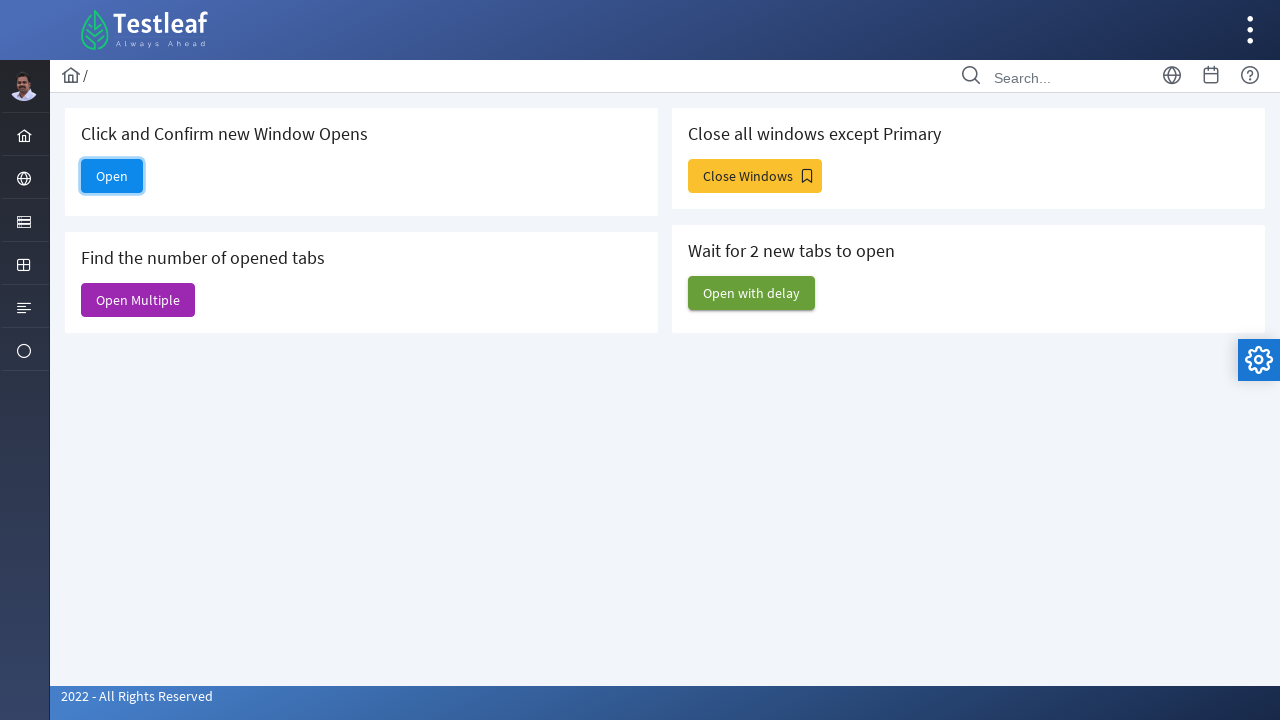

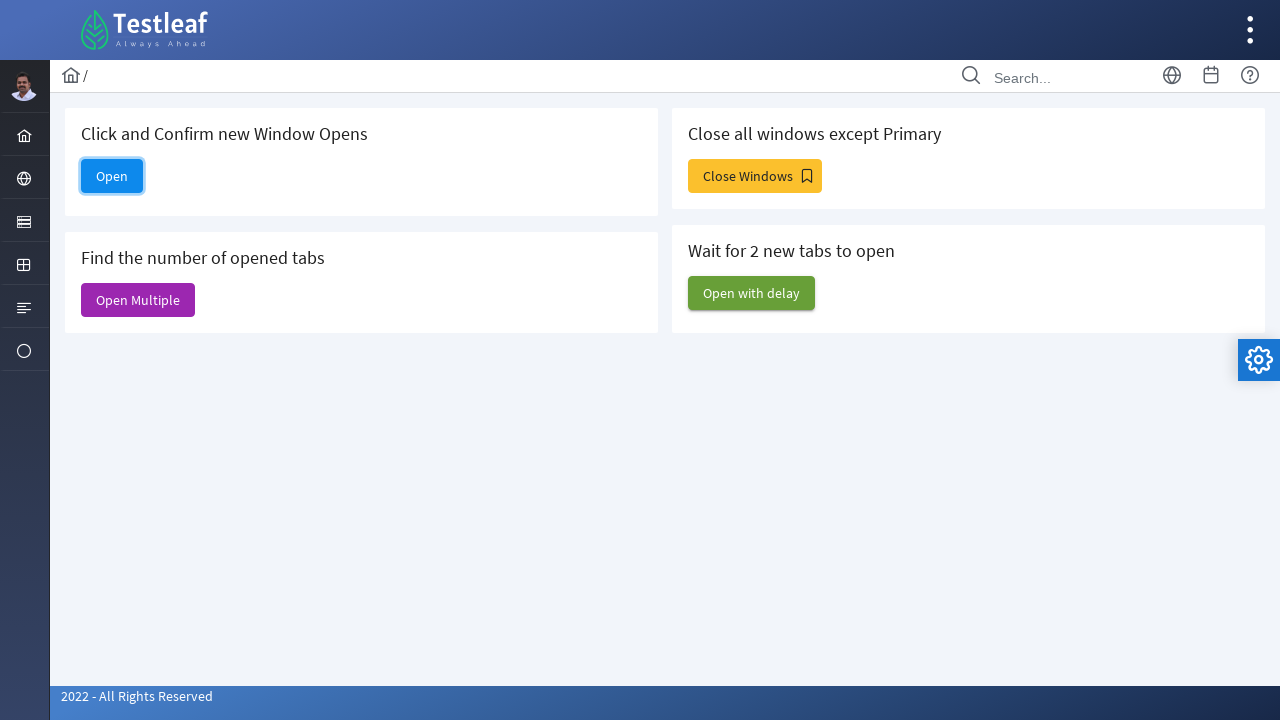